Tests small modal dialog by clicking the button to open it, verifying the modal title and body text, then closing the modal and verifying it disappears.

Starting URL: https://demoqa.com/modal-dialogs

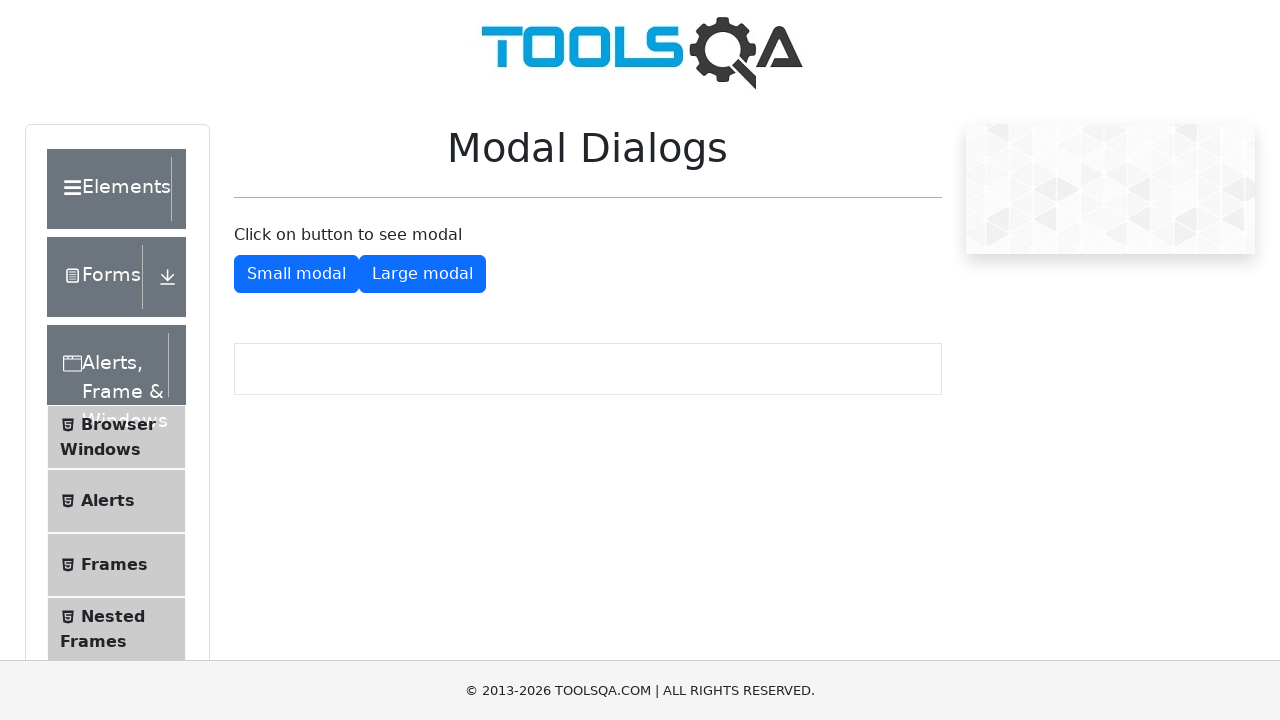

Clicked button to open small modal at (296, 274) on #showSmallModal
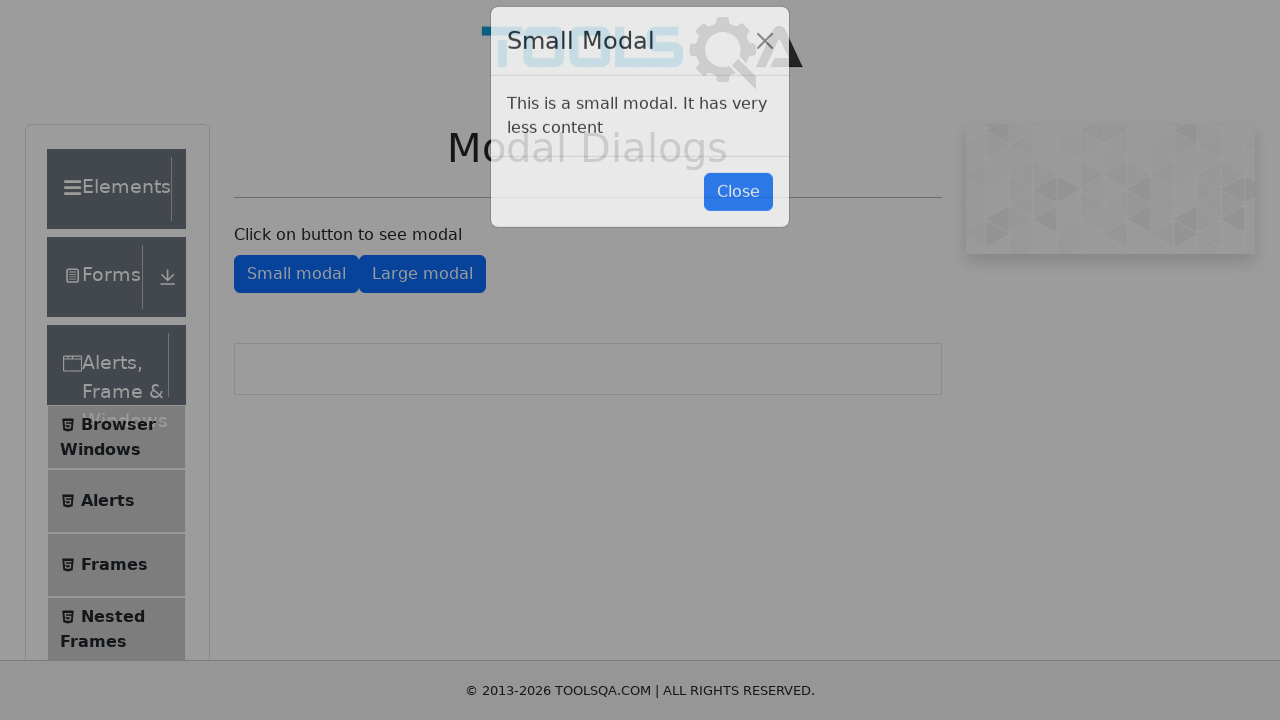

Small modal became visible
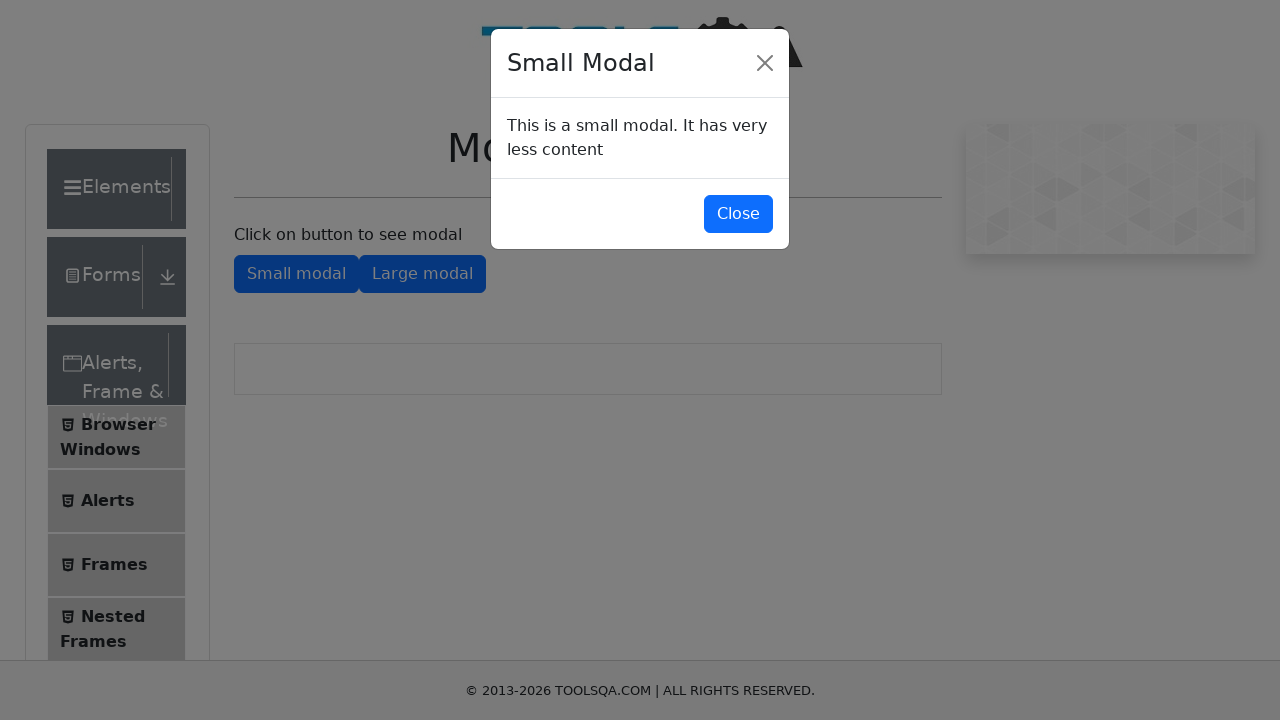

Verified modal title is 'Small Modal'
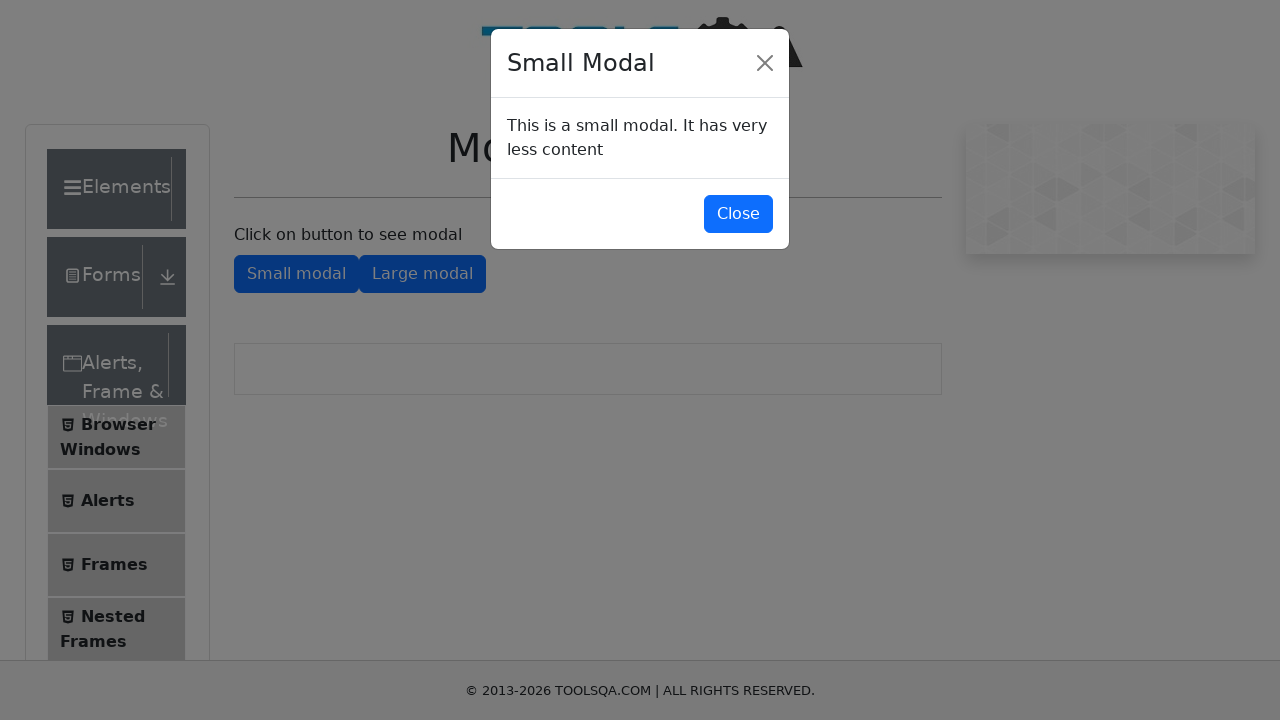

Verified modal body text is 'This is a small modal. It has very less content'
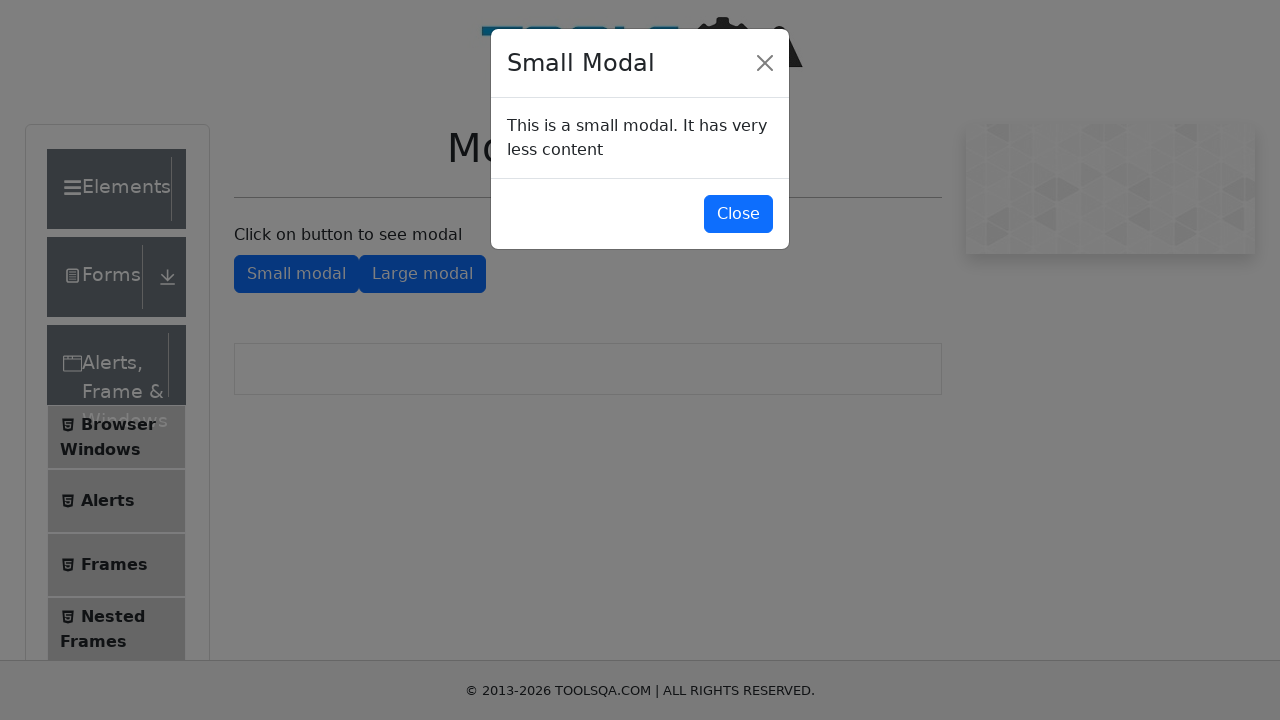

Clicked button to close small modal at (738, 214) on #closeSmallModal
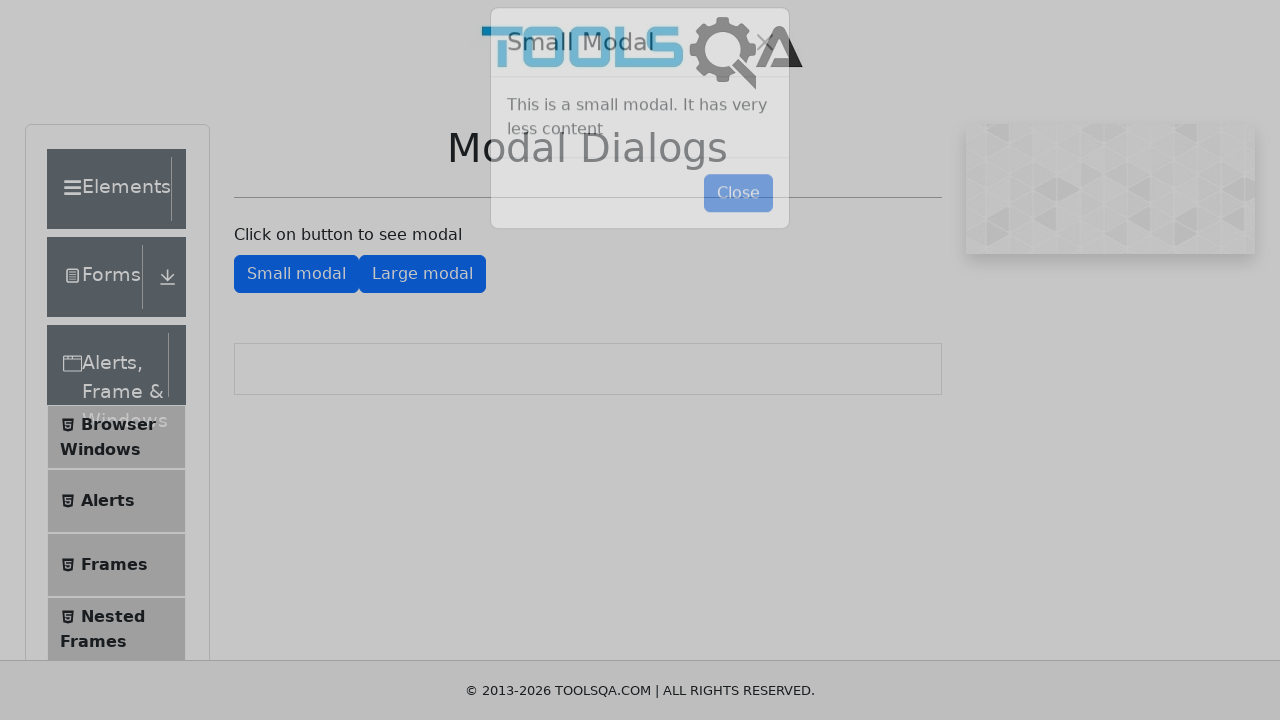

Small modal became hidden
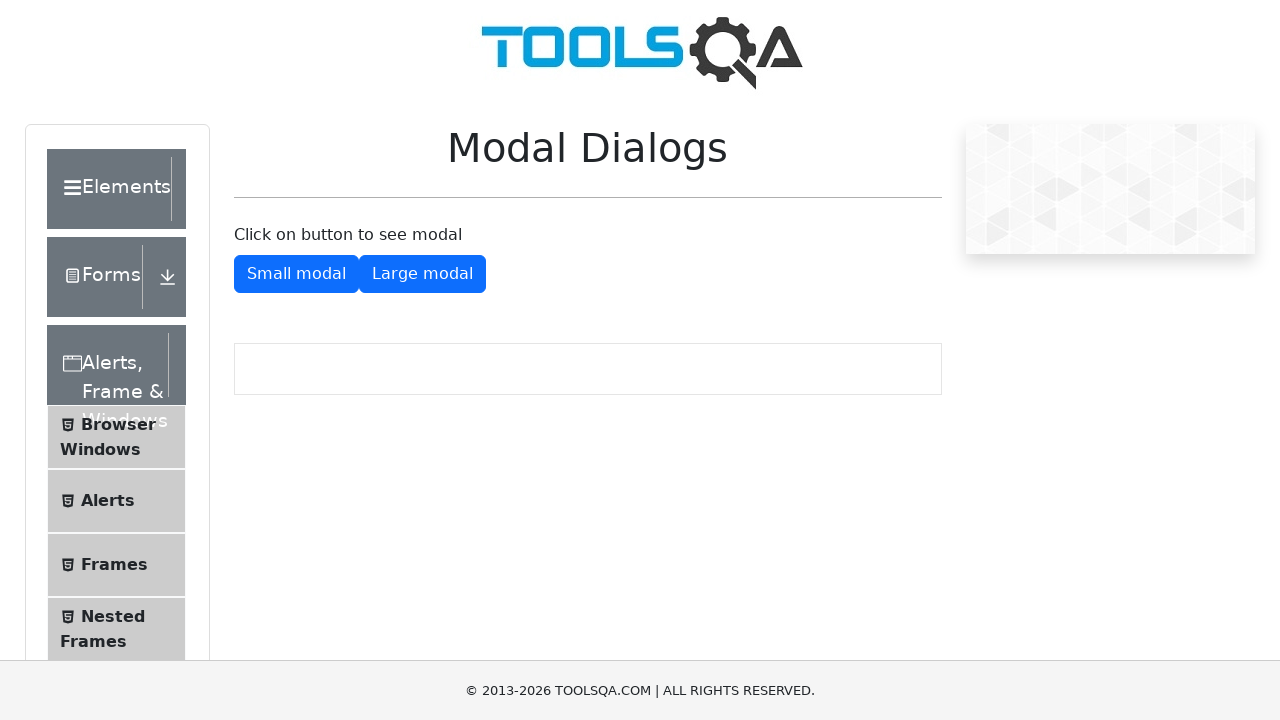

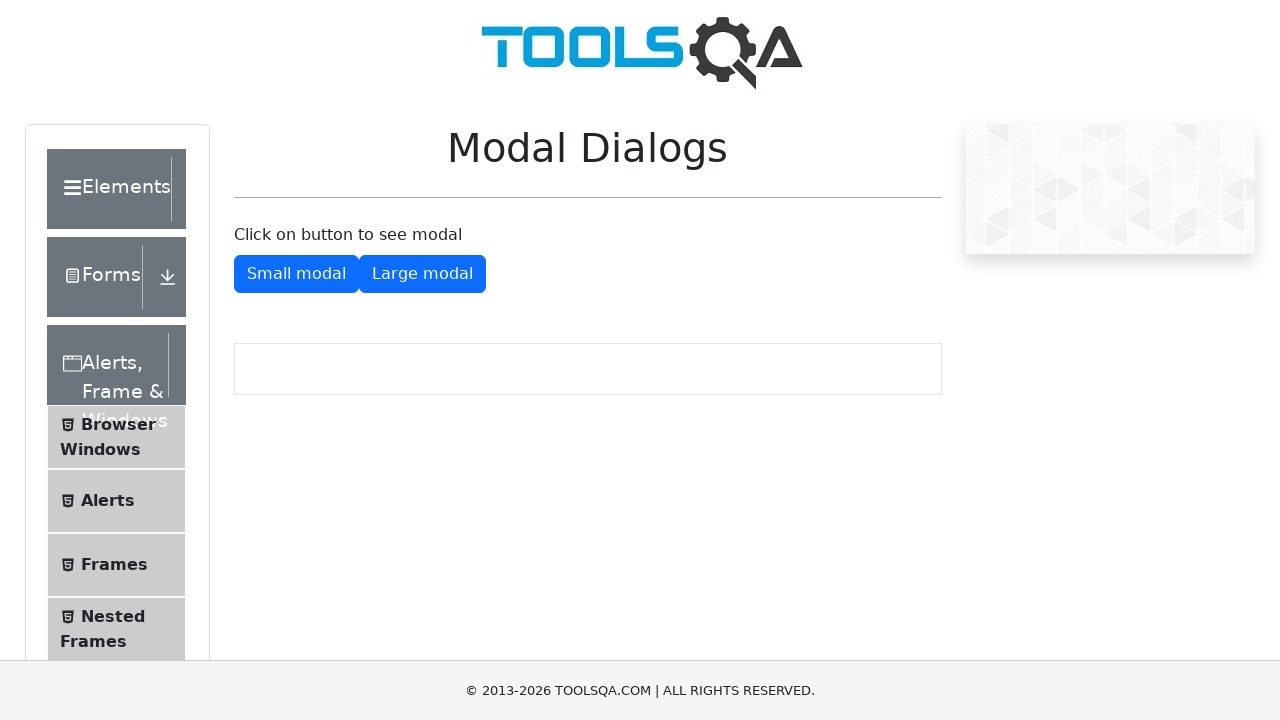